Tests dropdown selection functionality by selecting an option from a dropdown menu using visible text

Starting URL: https://the-internet.herokuapp.com/dropdown

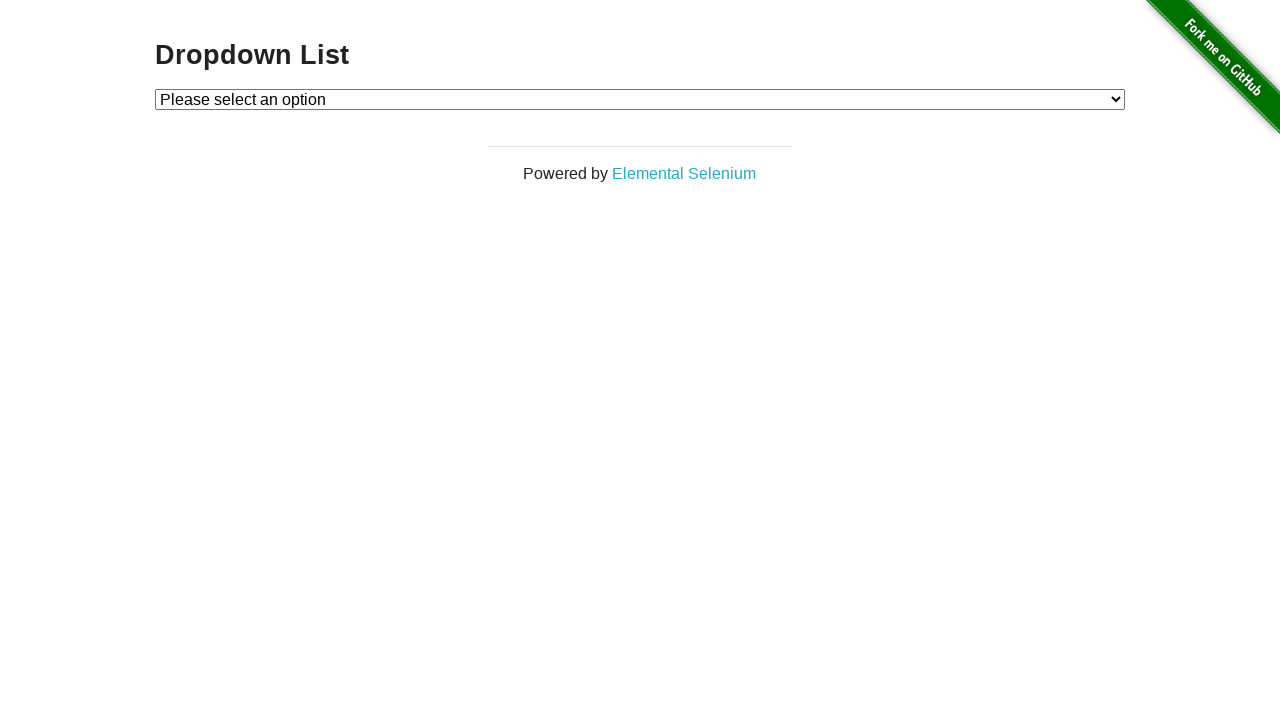

Waited for dropdown menu to be visible
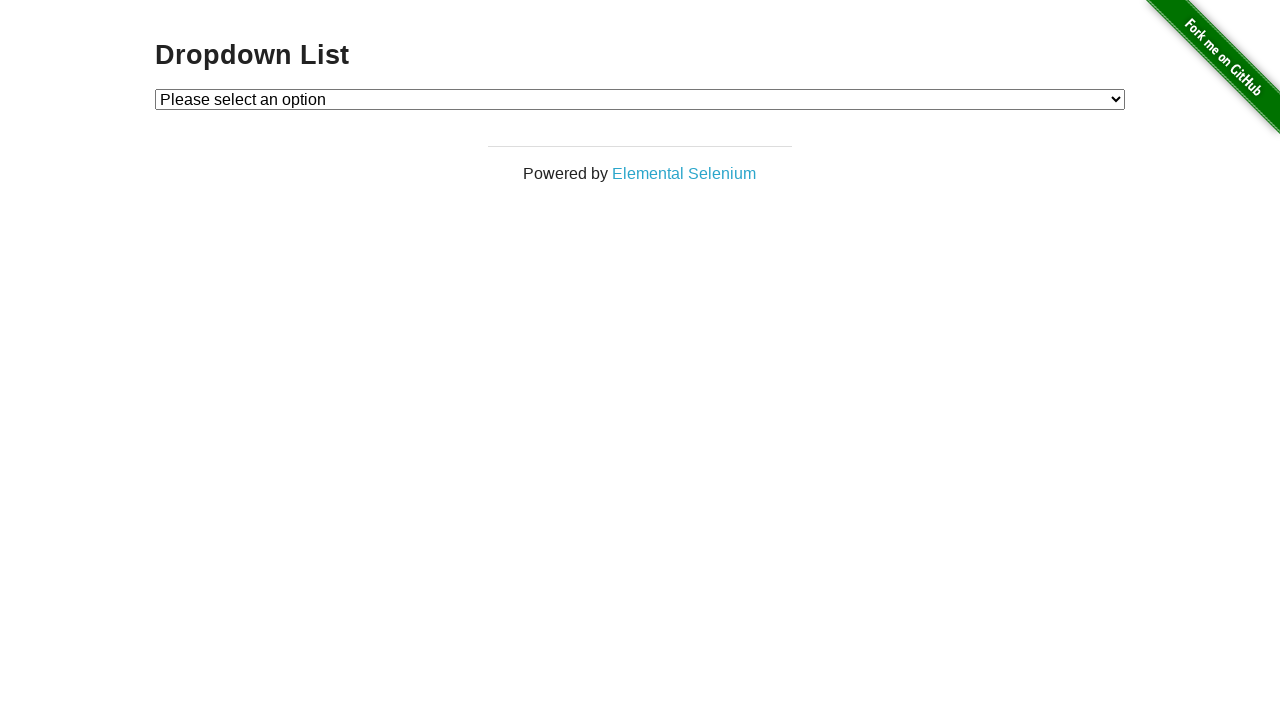

Selected 'Option 2' from the dropdown menu on #dropdown
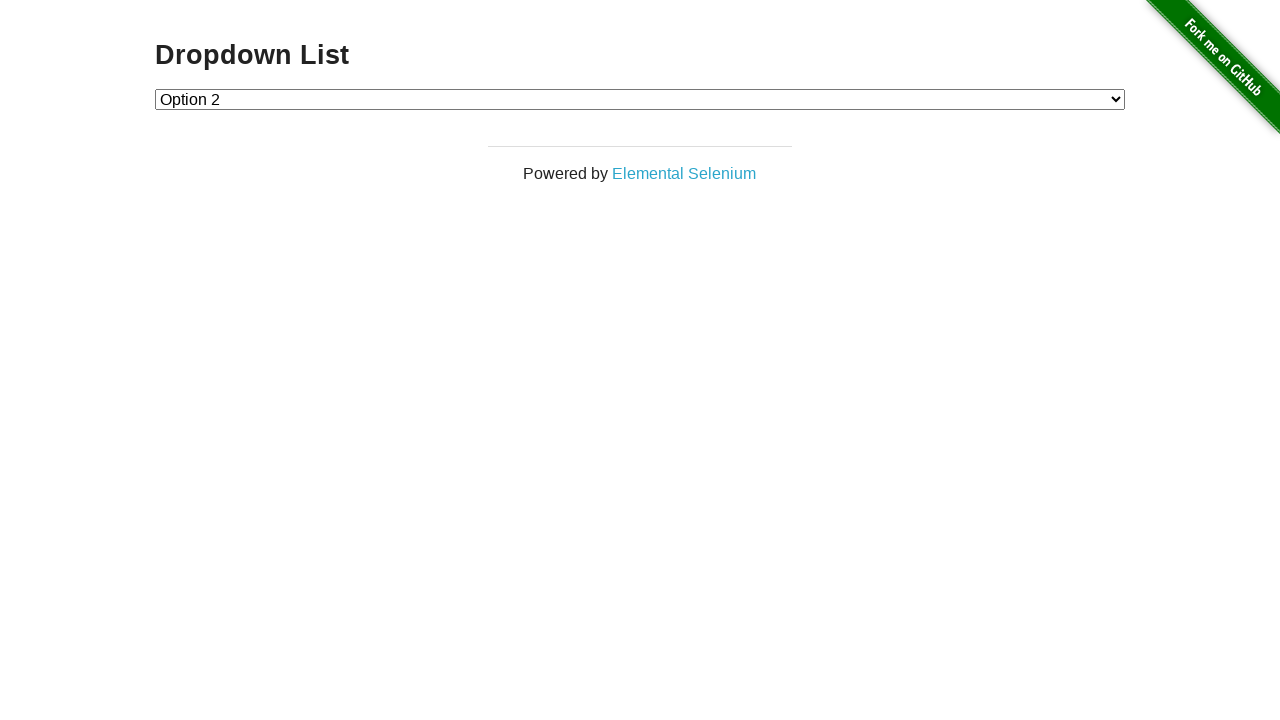

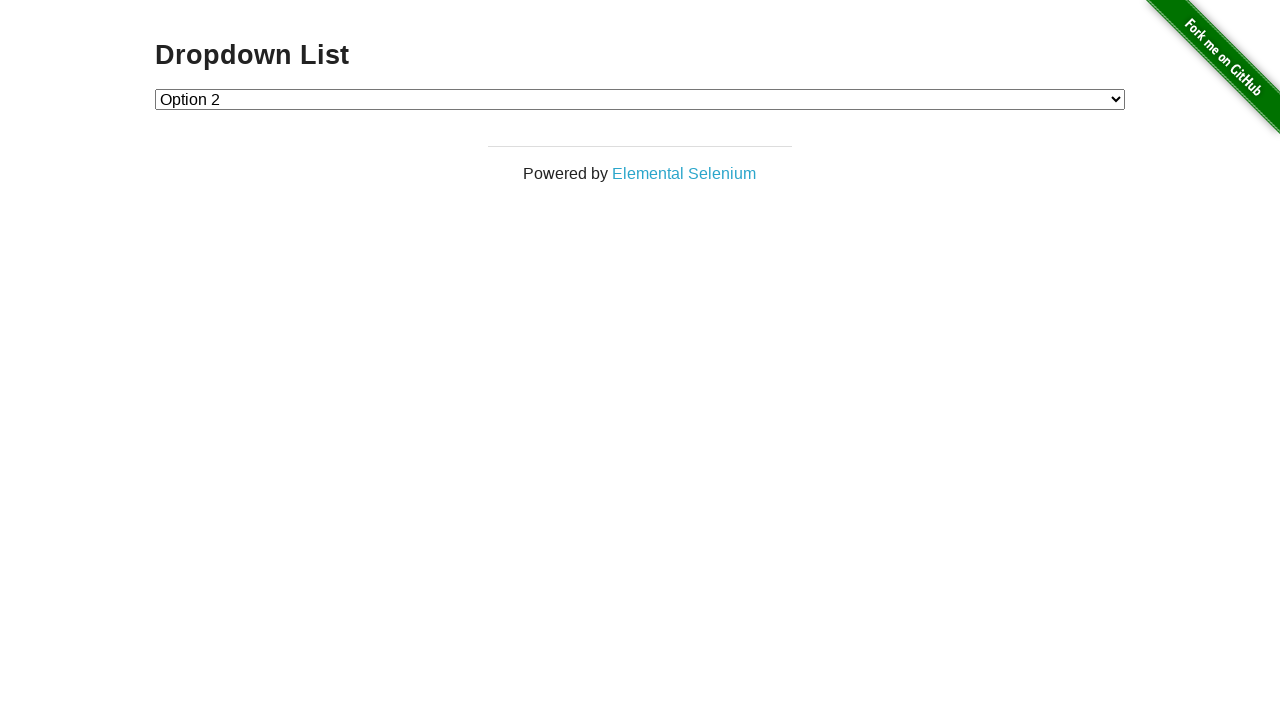